Tests API mocking by intercepting the fruits API endpoint and returning mock data containing only "Coconut", then verifies the mocked item is displayed on the page.

Starting URL: https://demo.playwright.dev/api-mocking

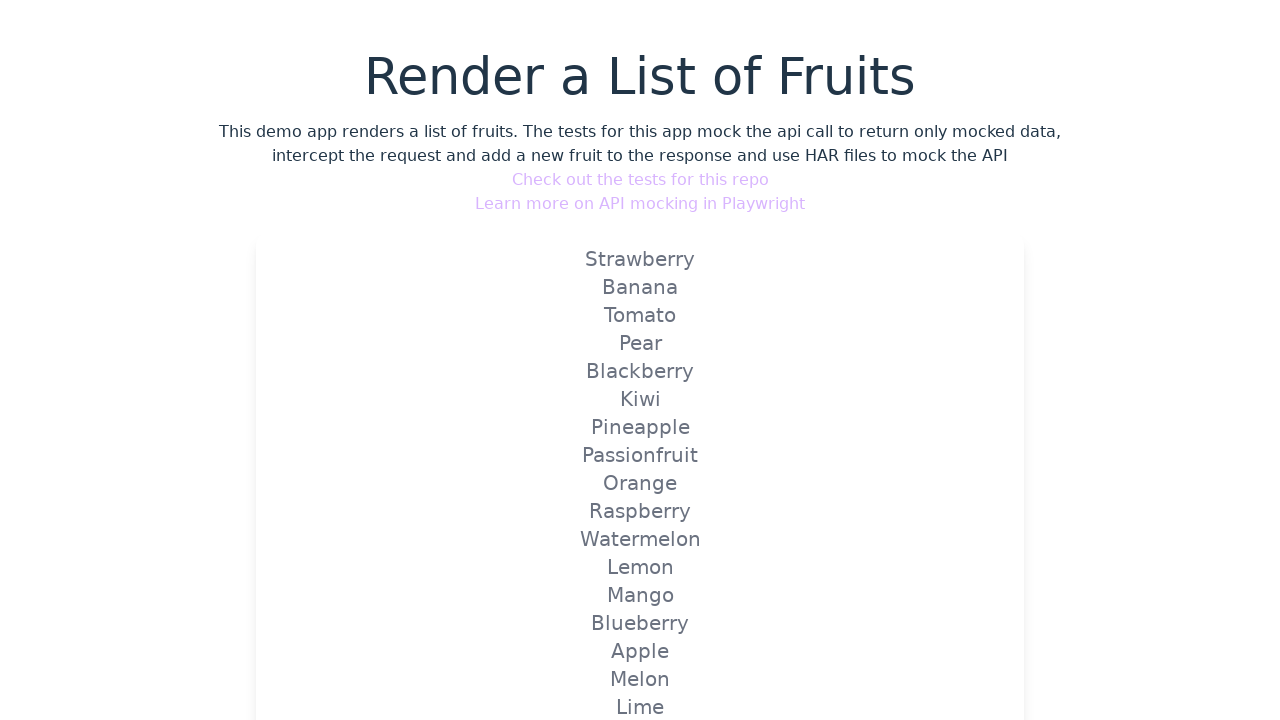

Set up route to mock fruits API endpoint with Coconut data
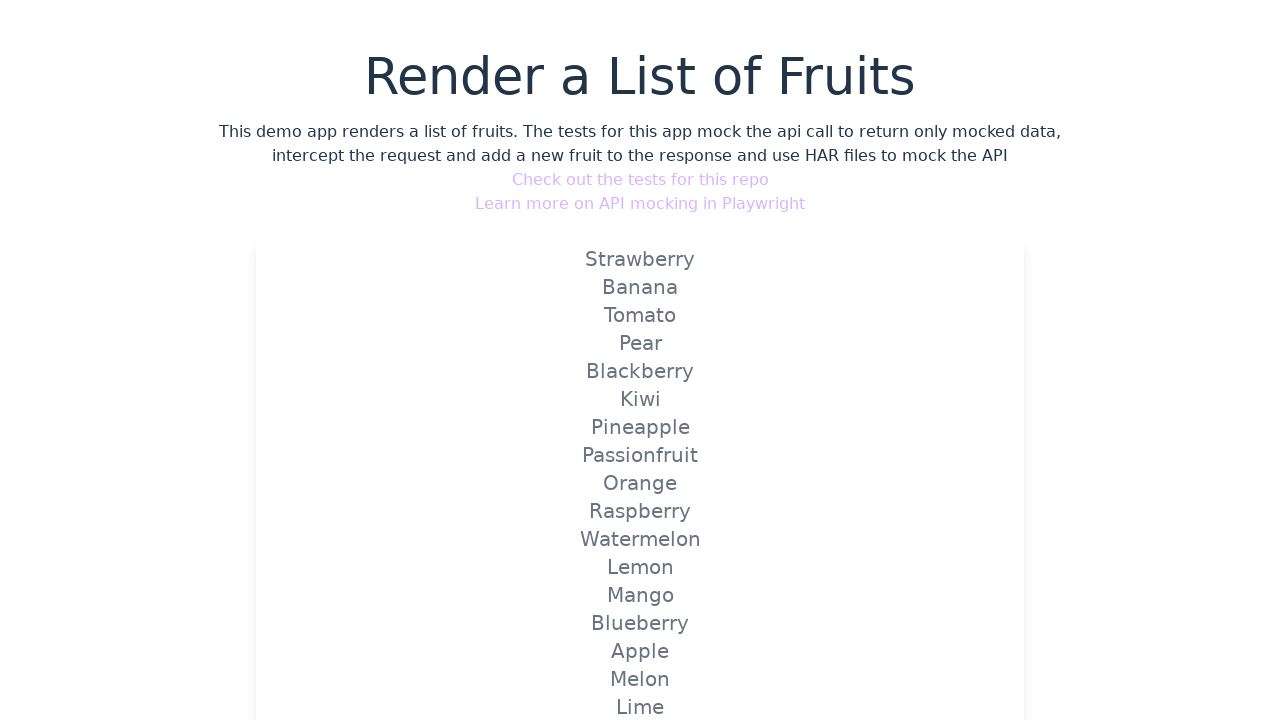

Navigated to API mocking demo page
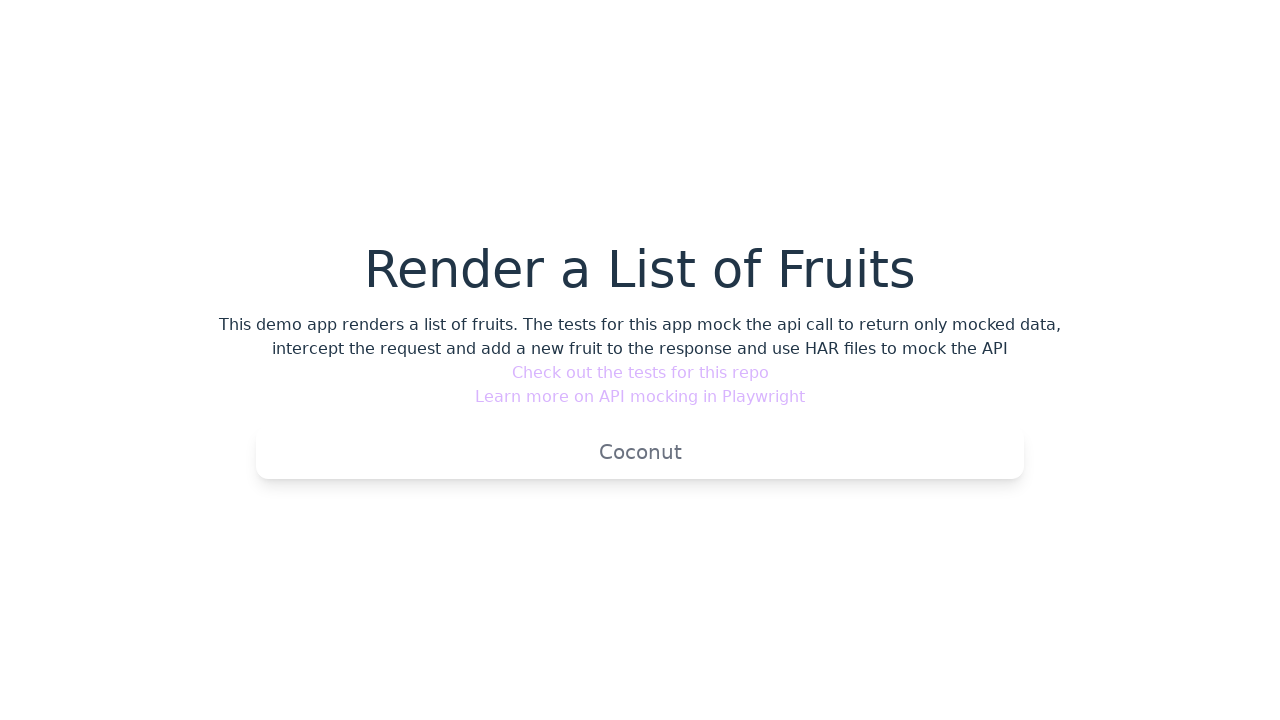

Verified mocked Coconut item is displayed on the page
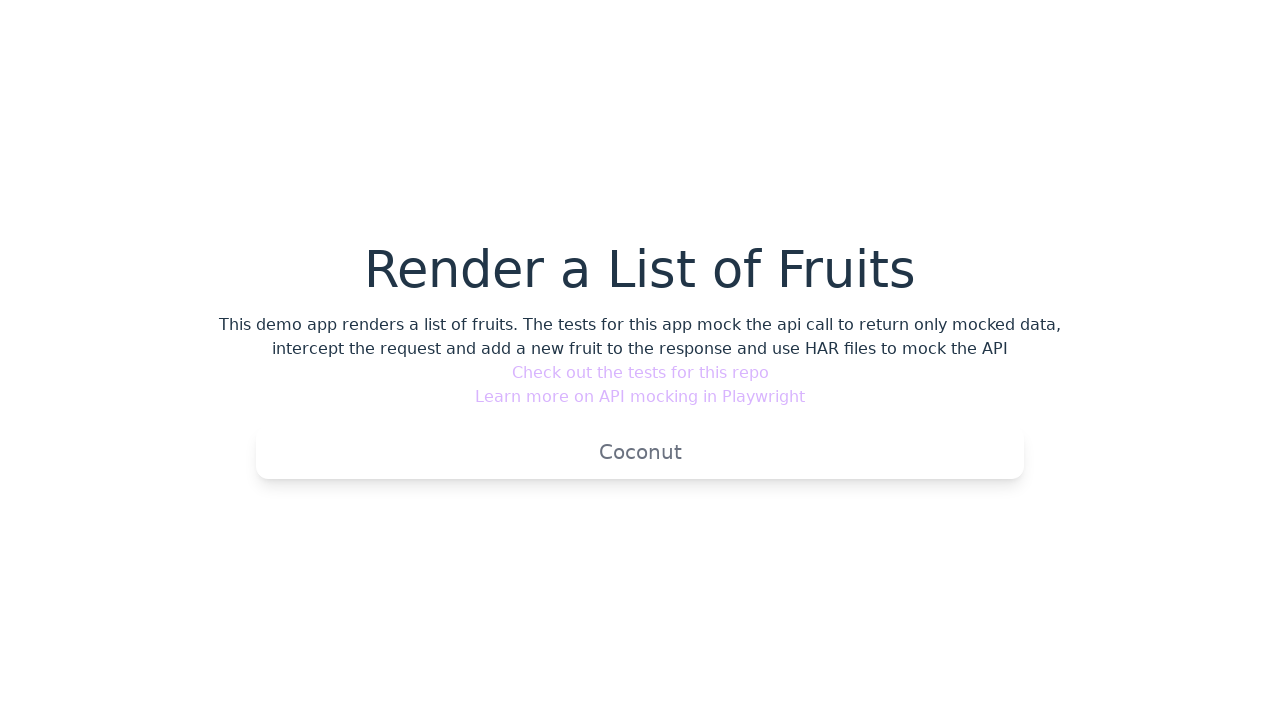

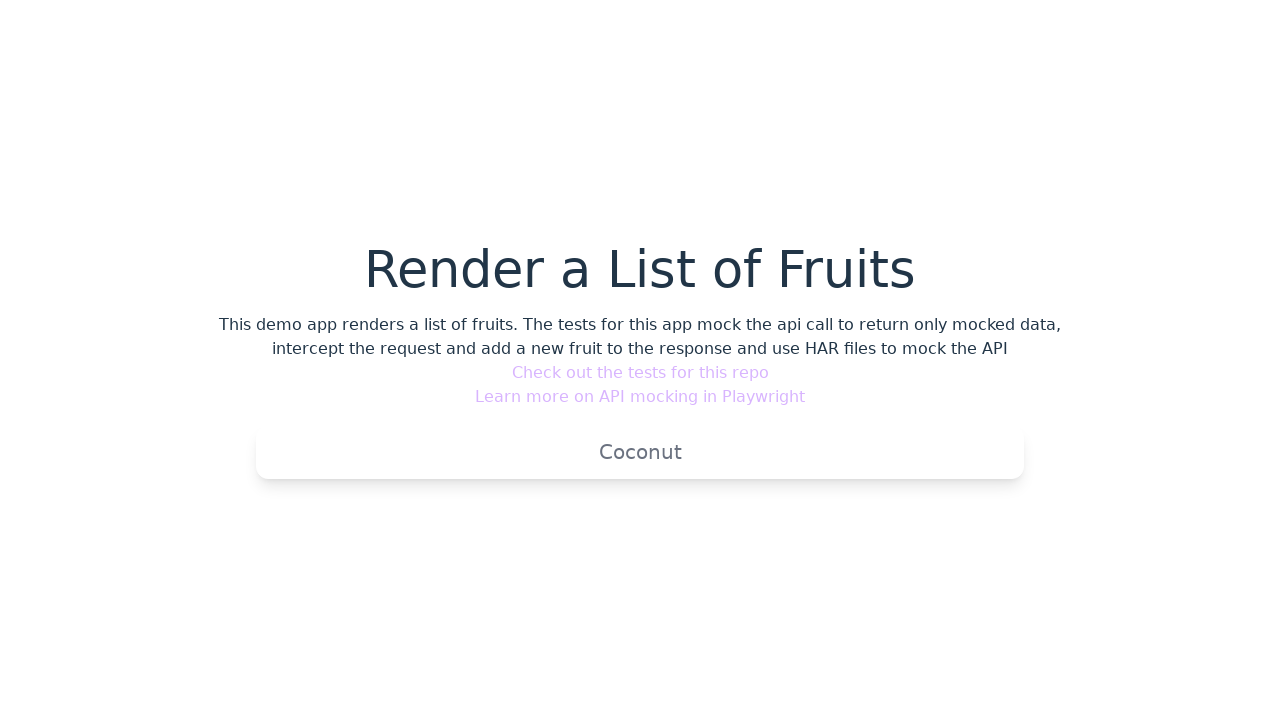